Tests dropdown list functionality by selecting an option by value and verifying the selection was applied correctly.

Starting URL: https://the-internet.herokuapp.com/dropdown

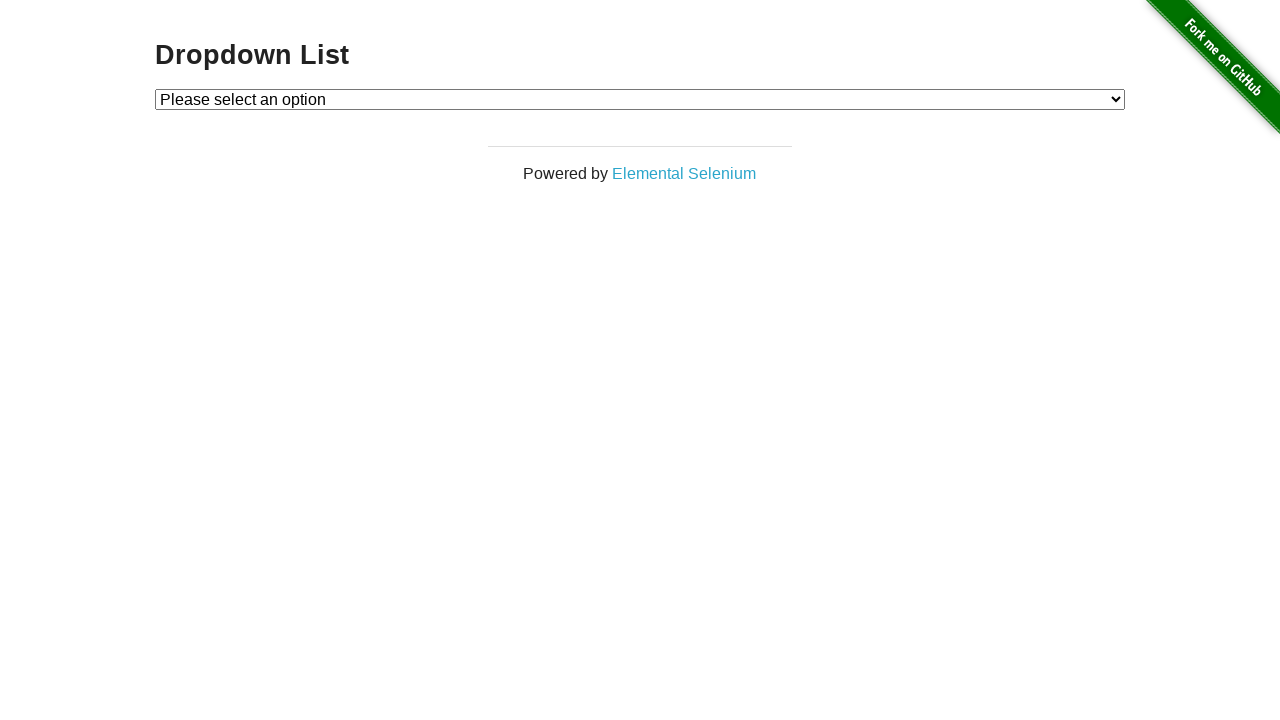

Selected option with value '1' from dropdown on #dropdown
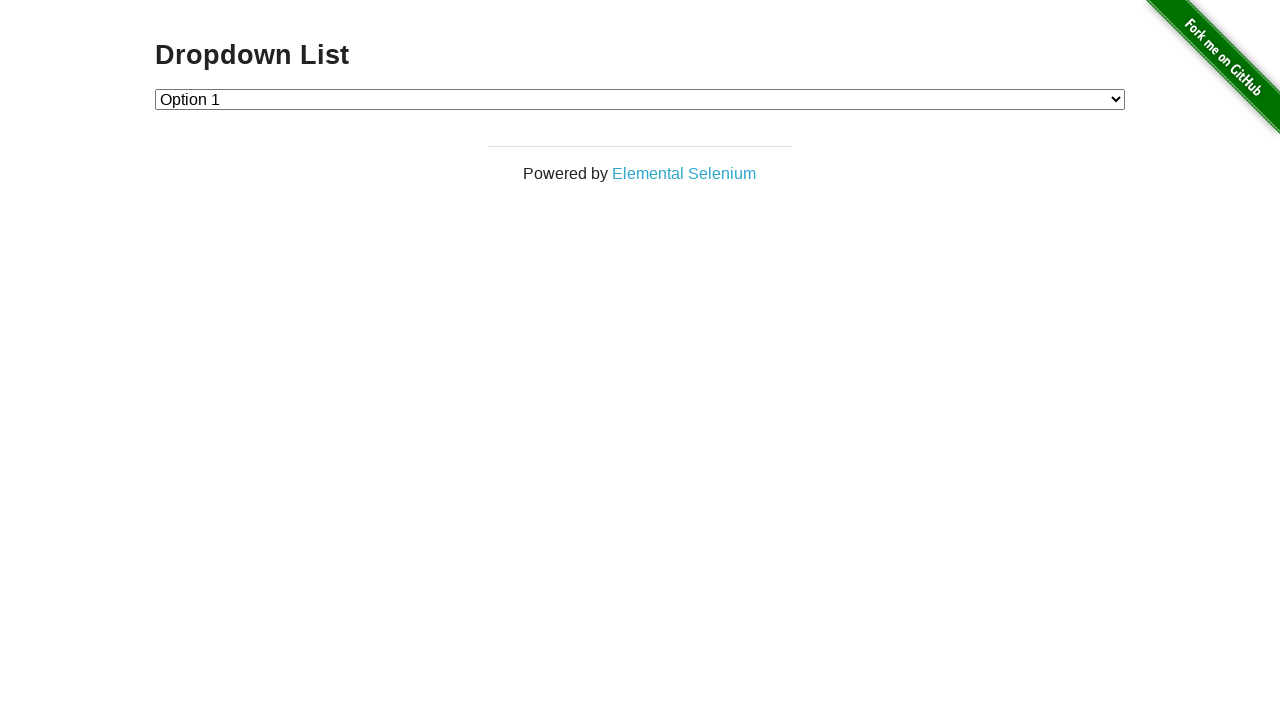

Located the selected option element
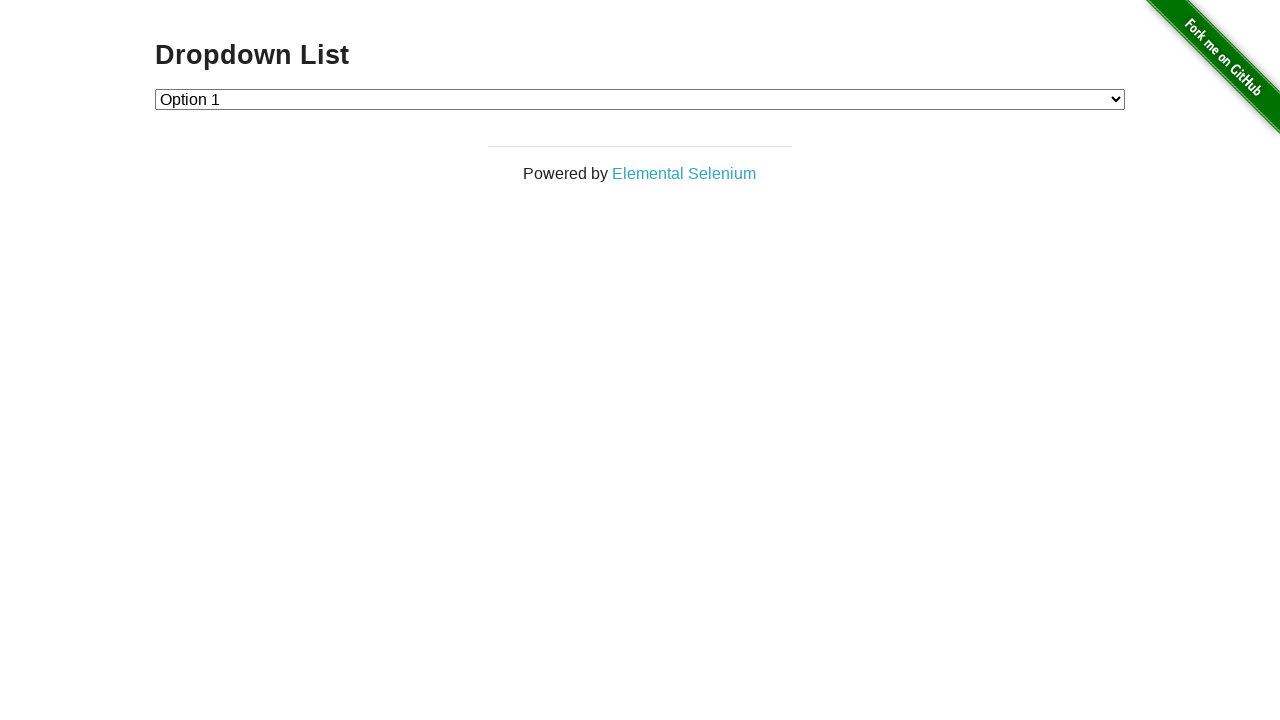

Verified that option with value '1' is selected in dropdown
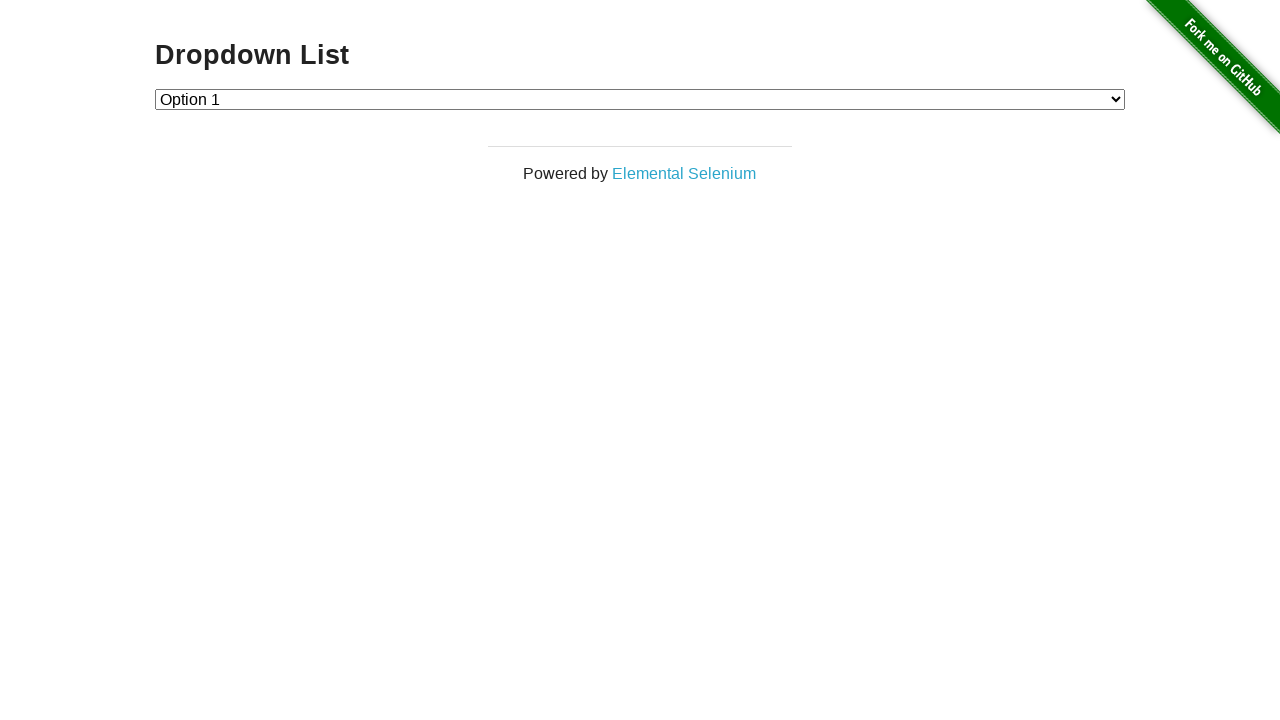

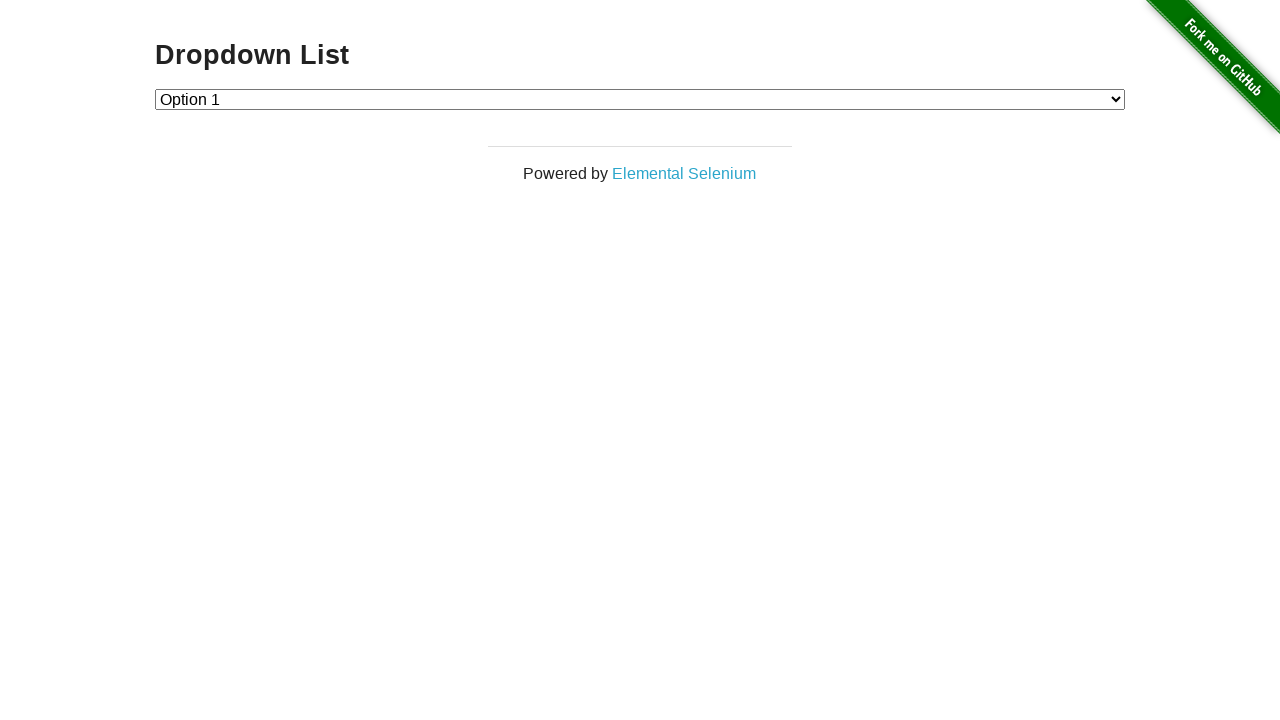